Tests that the password field shows a "Required" validation error when submitting the login form with only a username filled in

Starting URL: https://opensource-demo.orangehrmlive.com/web/index.php/auth/login

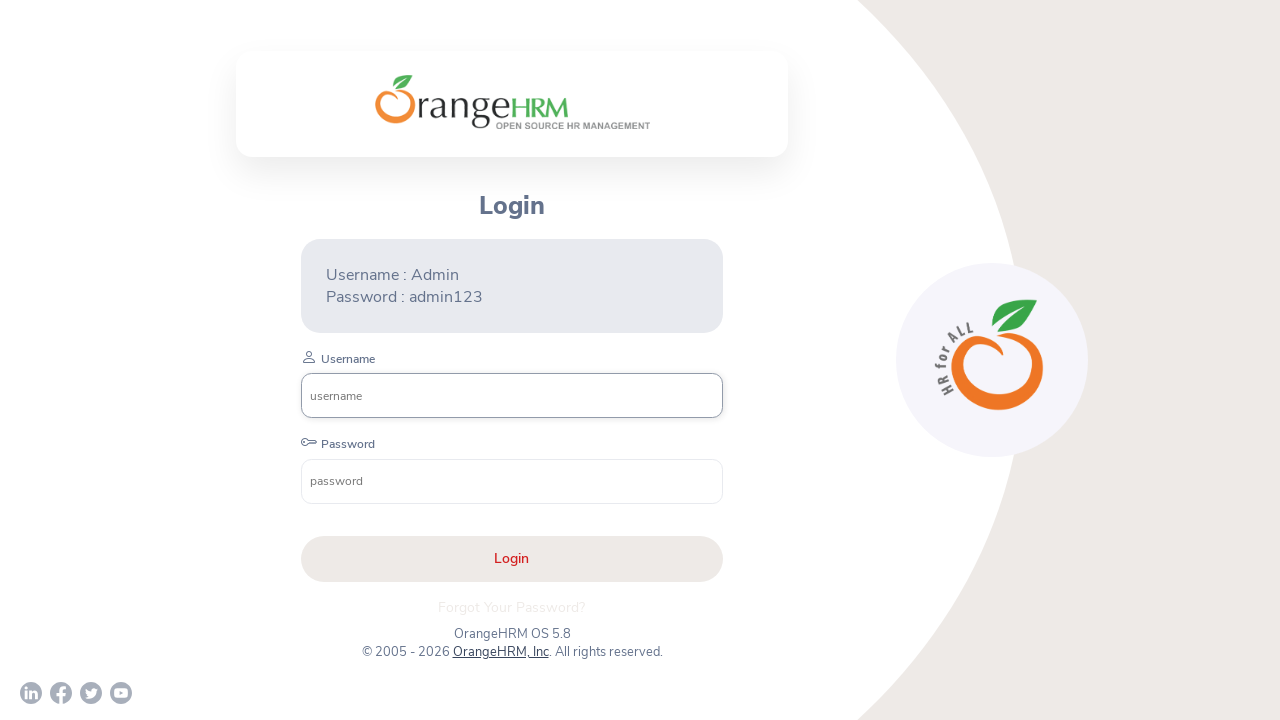

Filled username field with 'Admin' on [name="username"]
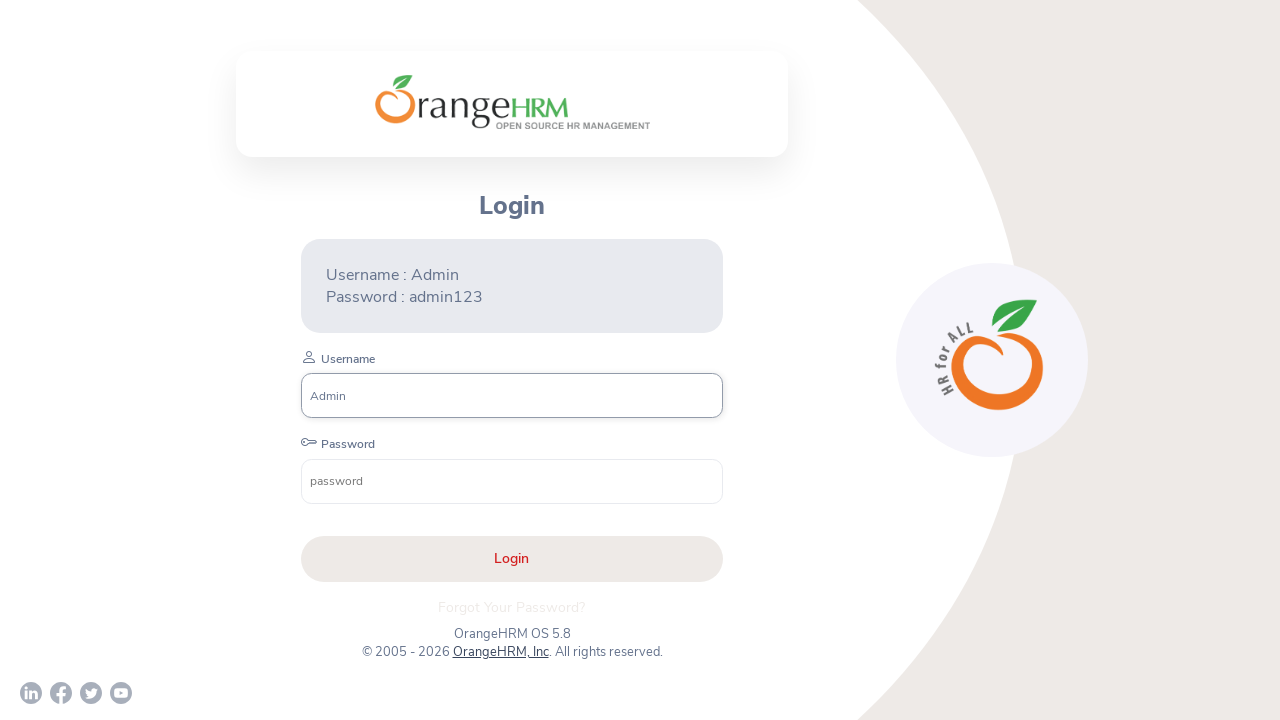

Clicked the Login button at (512, 559) on [type="submit"]
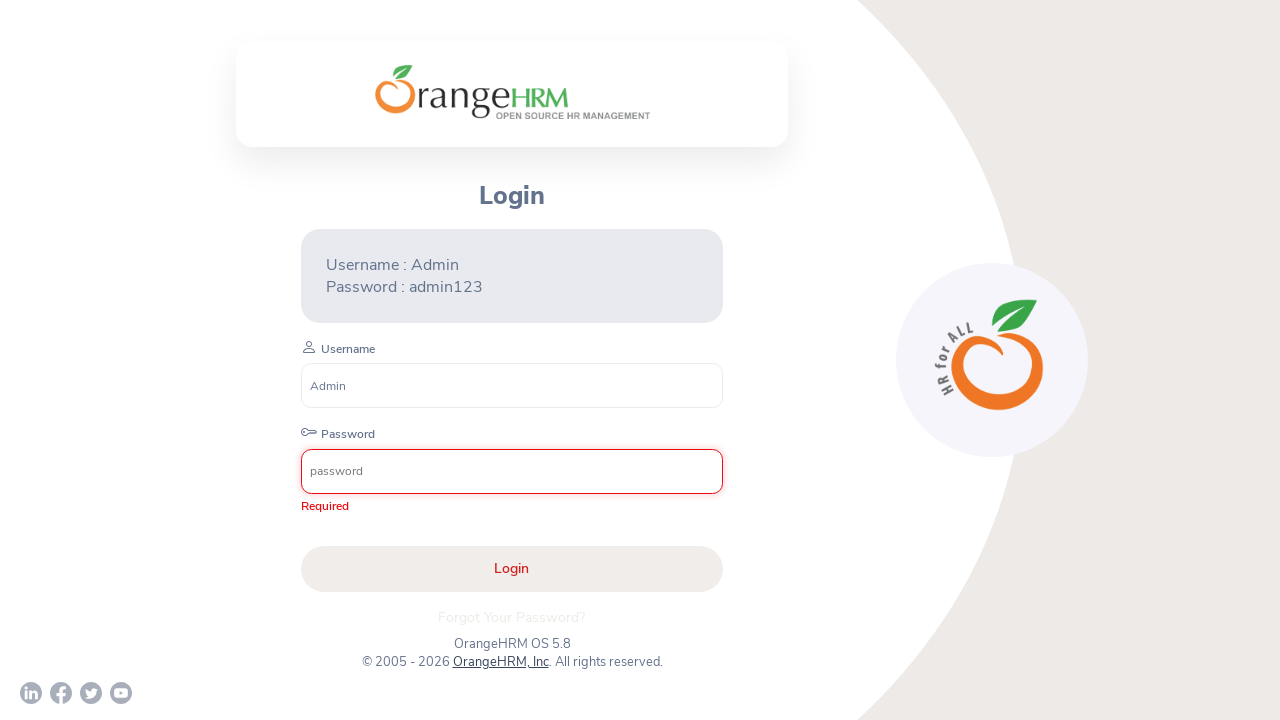

Password field 'Required' validation message appeared
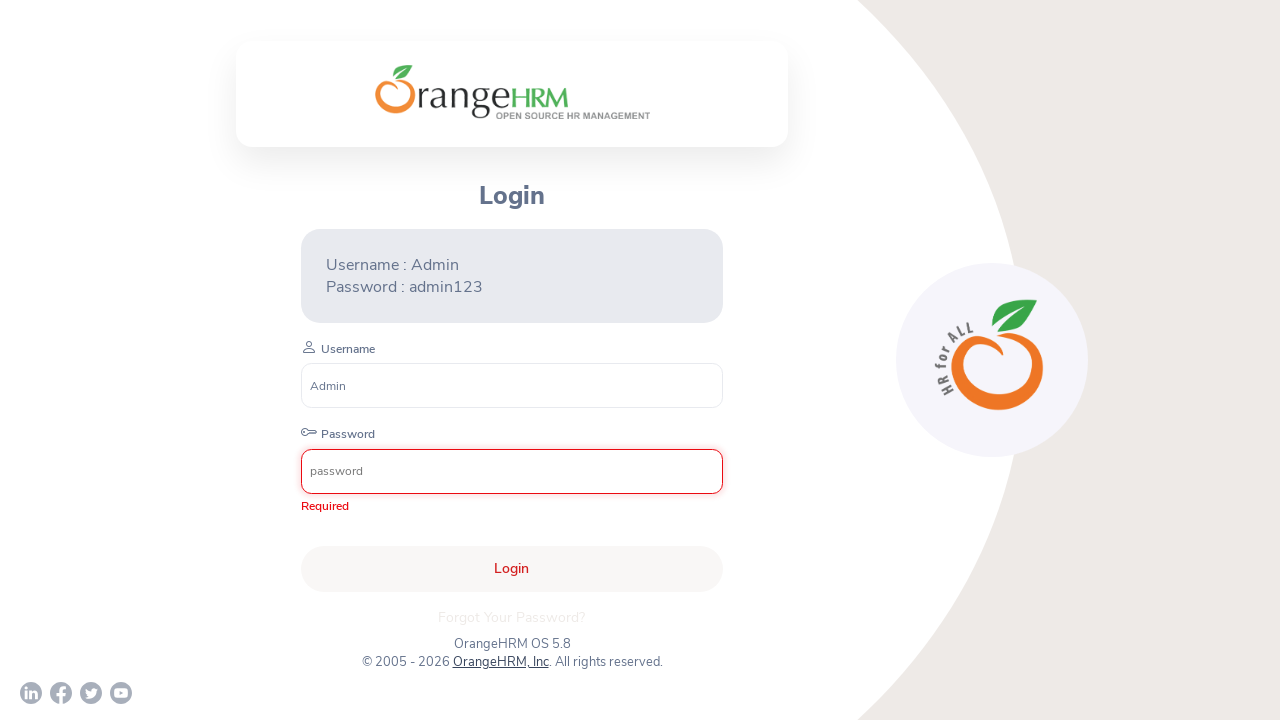

Verified that the password field shows 'Required' validation error
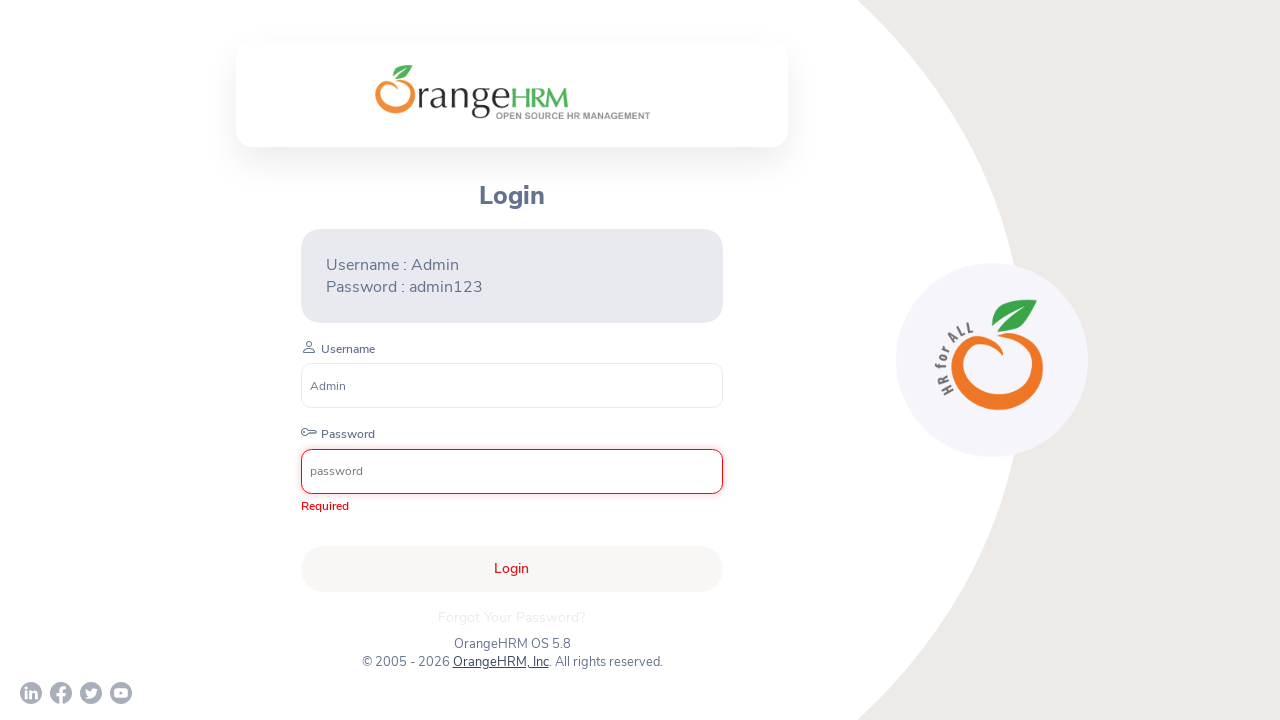

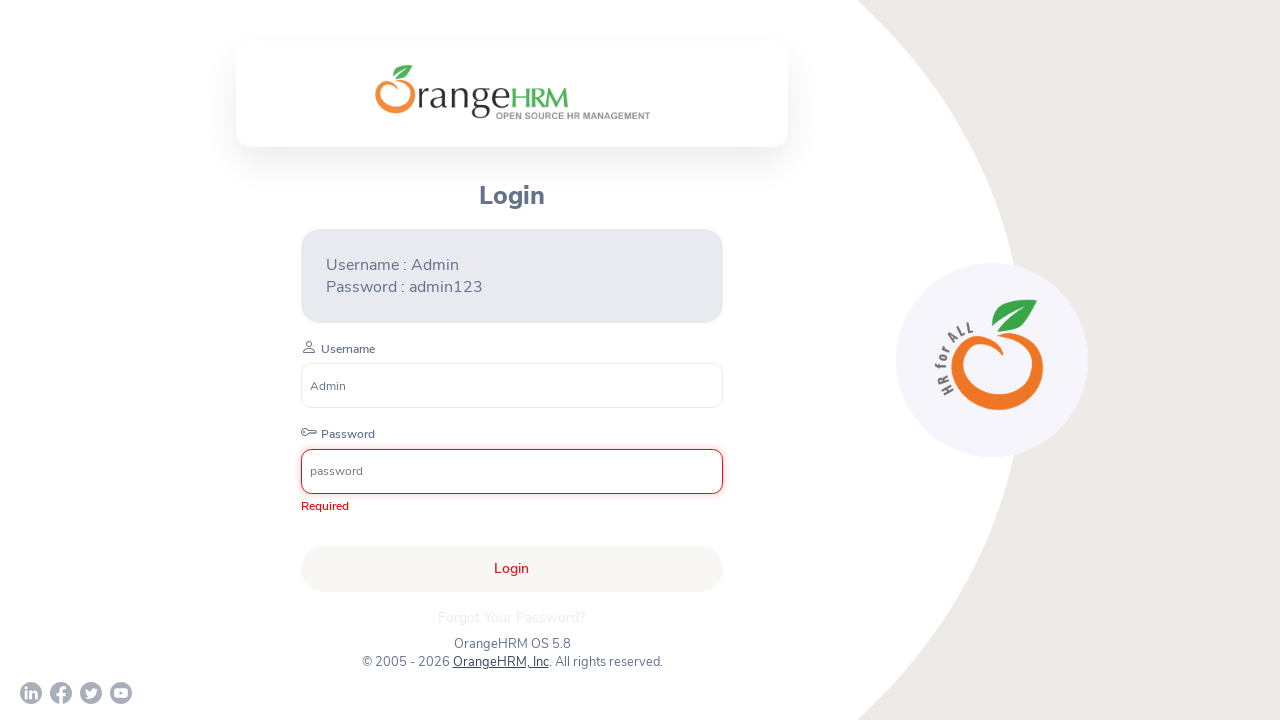